Tests the add/remove elements functionality by clicking the Add Element button, verifying the Delete button appears, then clicking Delete to remove it

Starting URL: https://the-internet.herokuapp.com/add_remove_elements/

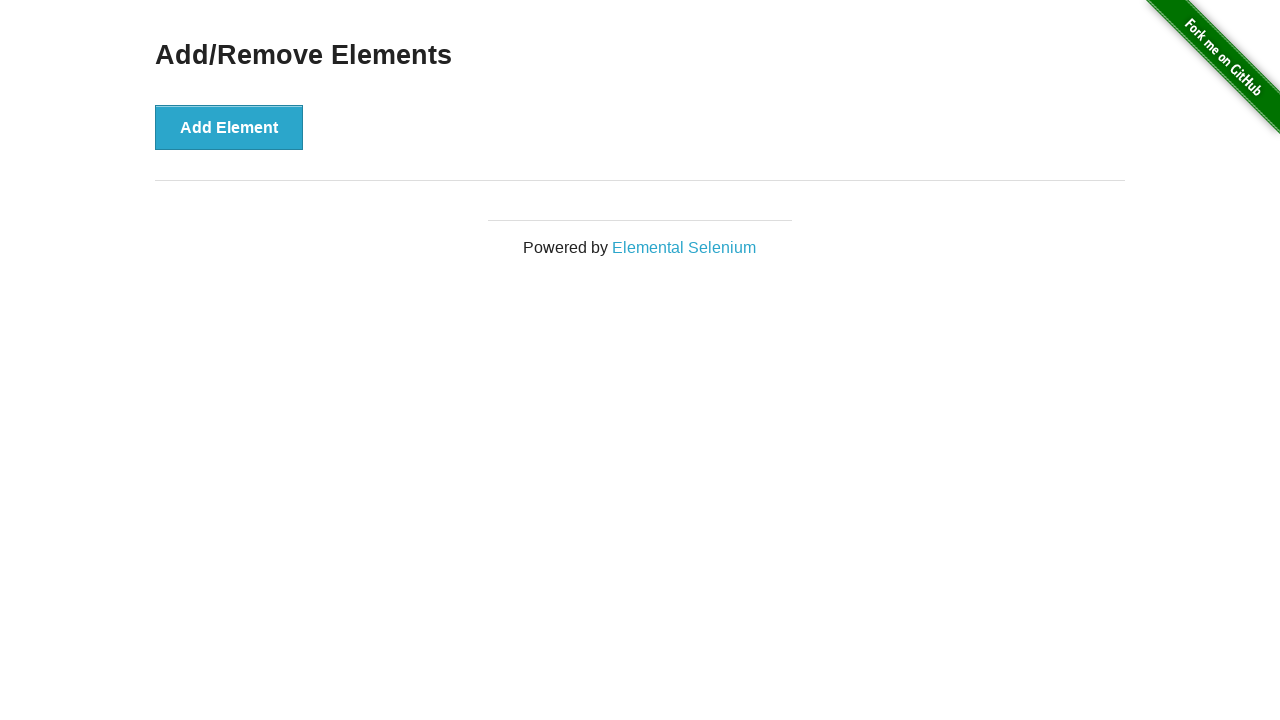

Clicked the Add Element button at (229, 127) on button[onclick='addElement()']
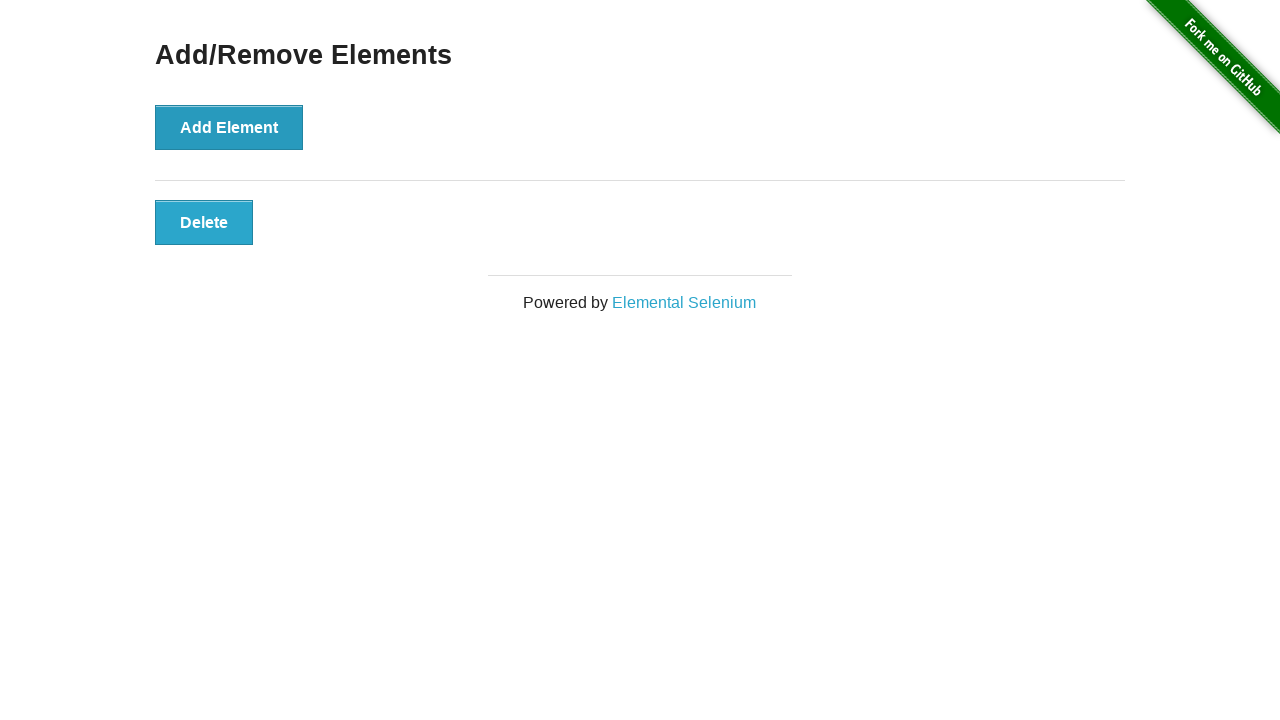

Delete button appeared after adding element
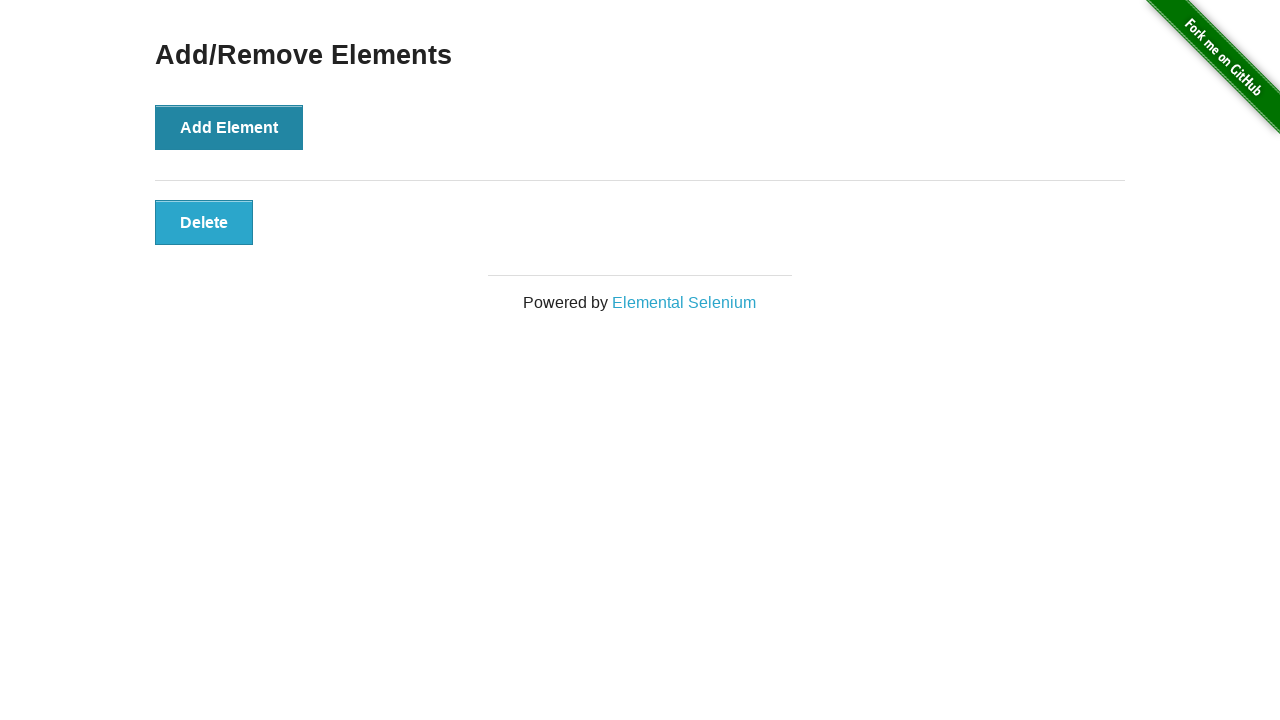

Clicked the Delete button to remove the element at (204, 222) on button.added-manually
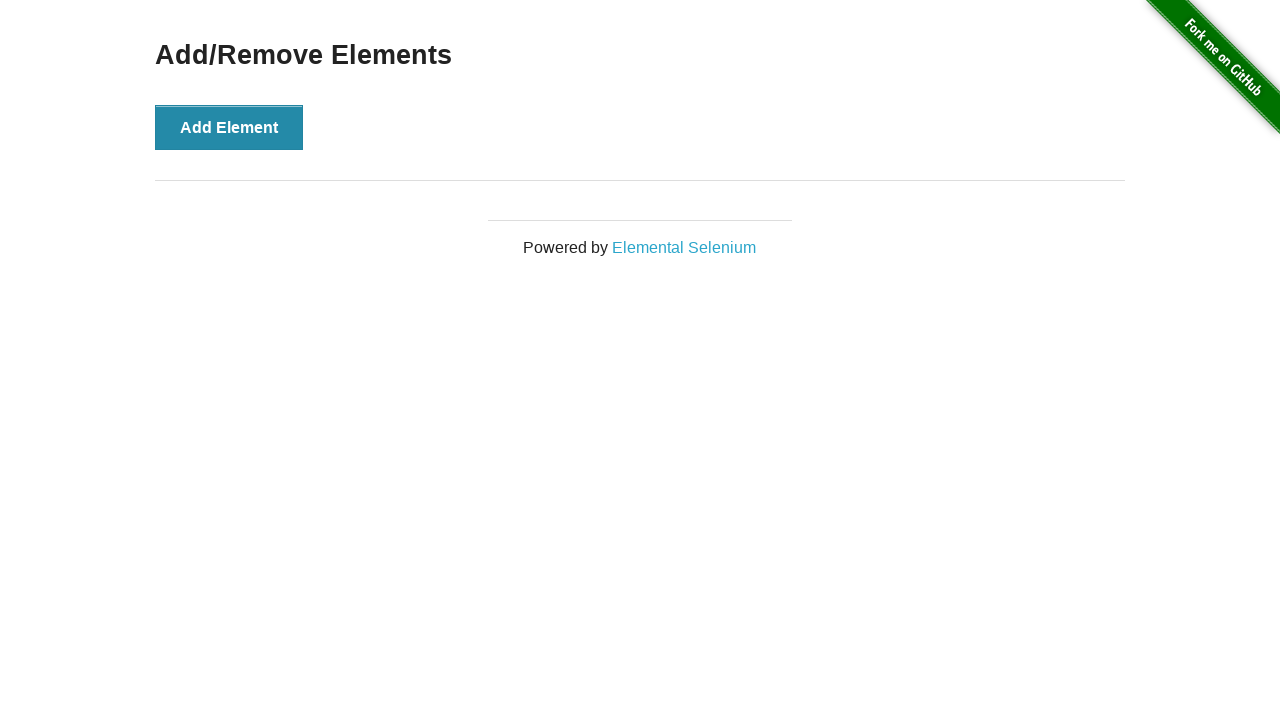

Verified the main heading is still visible after deletion
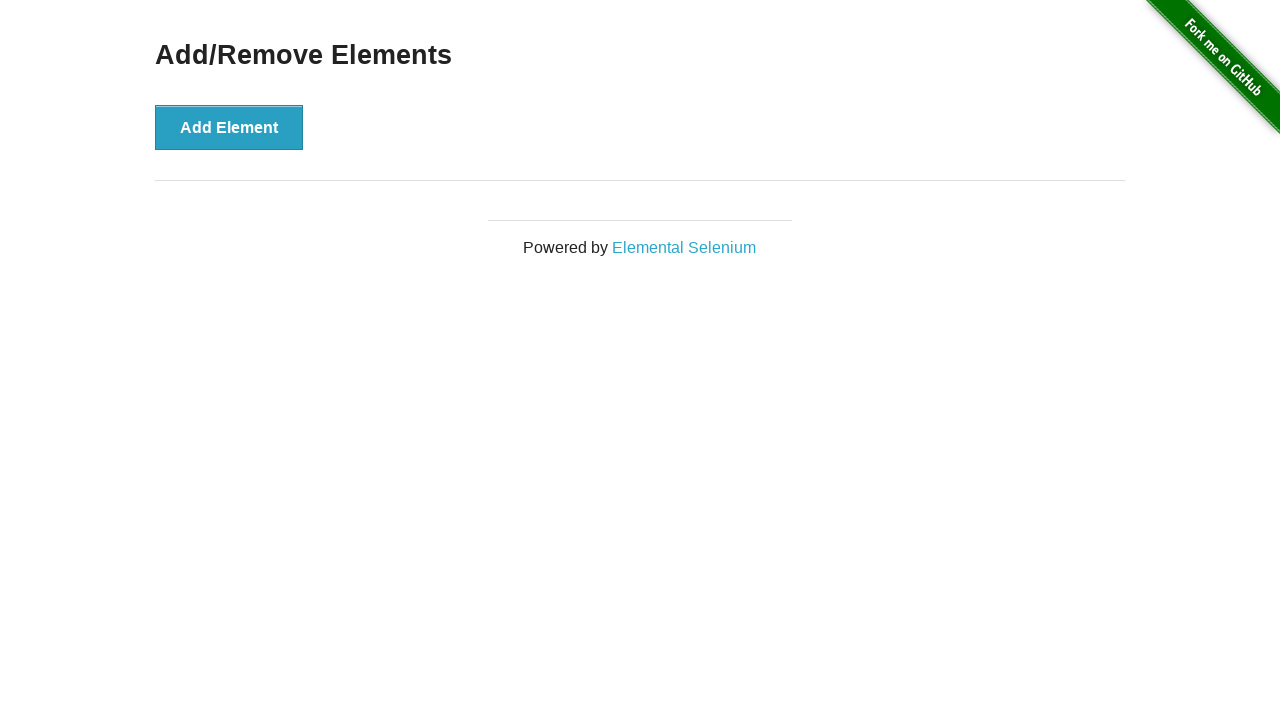

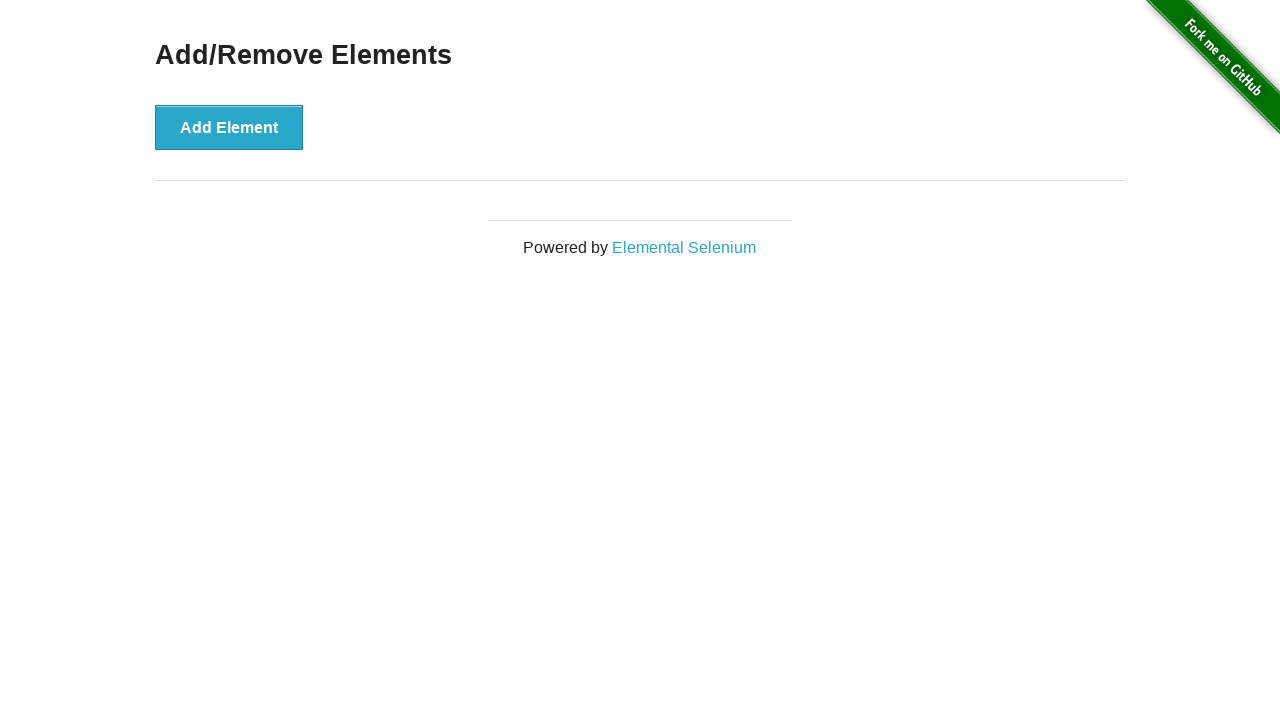